Navigates to the OrangeHRM login page and verifies that key elements are present including the page title, login button, and login title text.

Starting URL: https://opensource-demo.orangehrmlive.com/web/index.php/auth/login

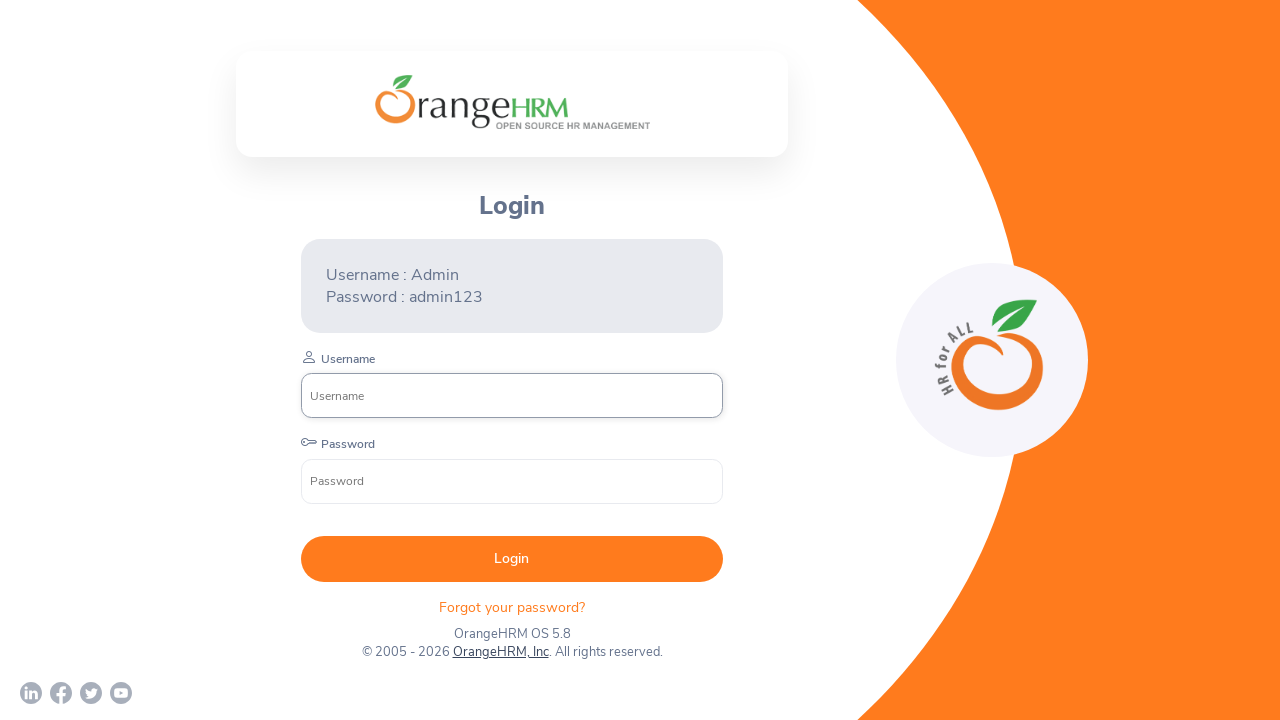

Waited for login button to be present on the page
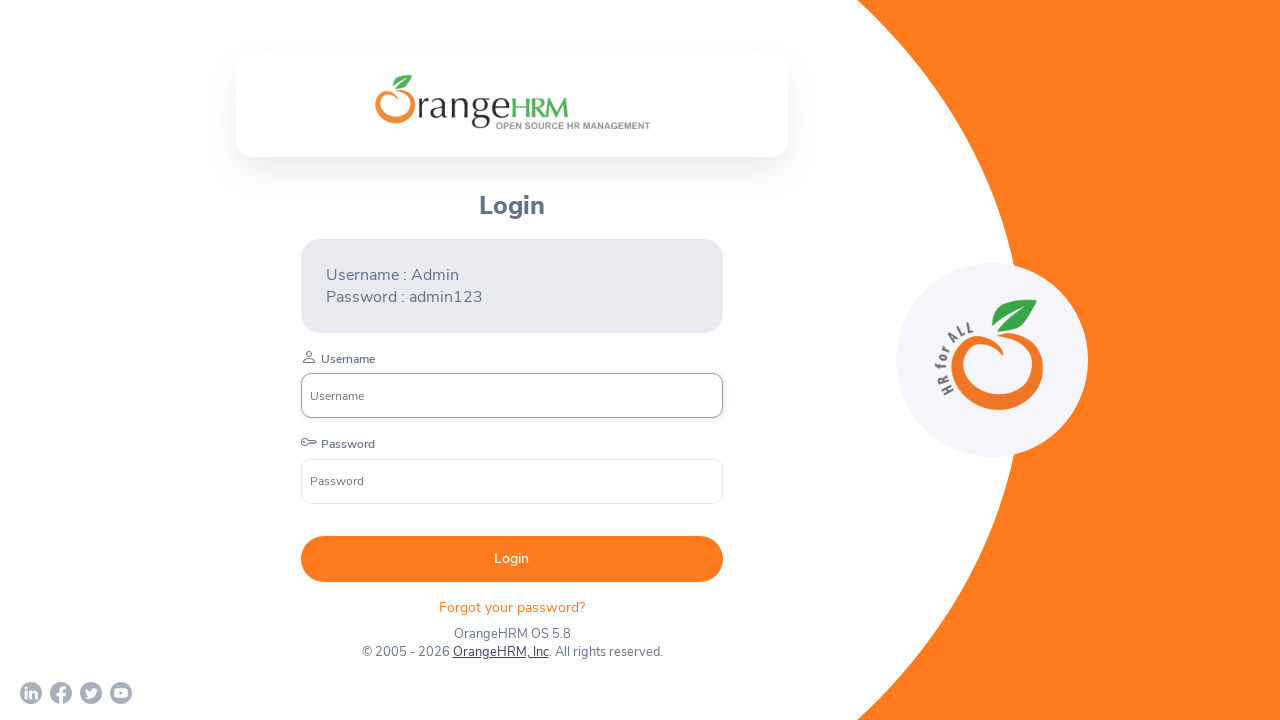

Waited for login title text to be present
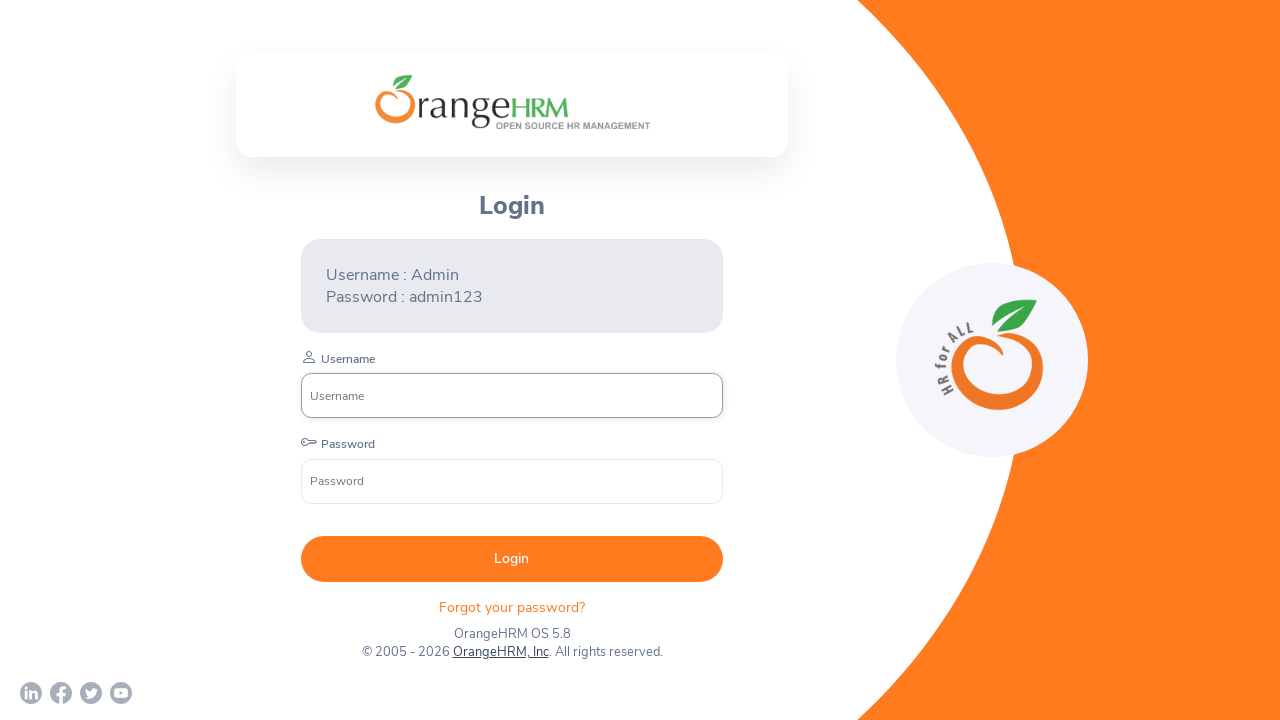

Located the login button element
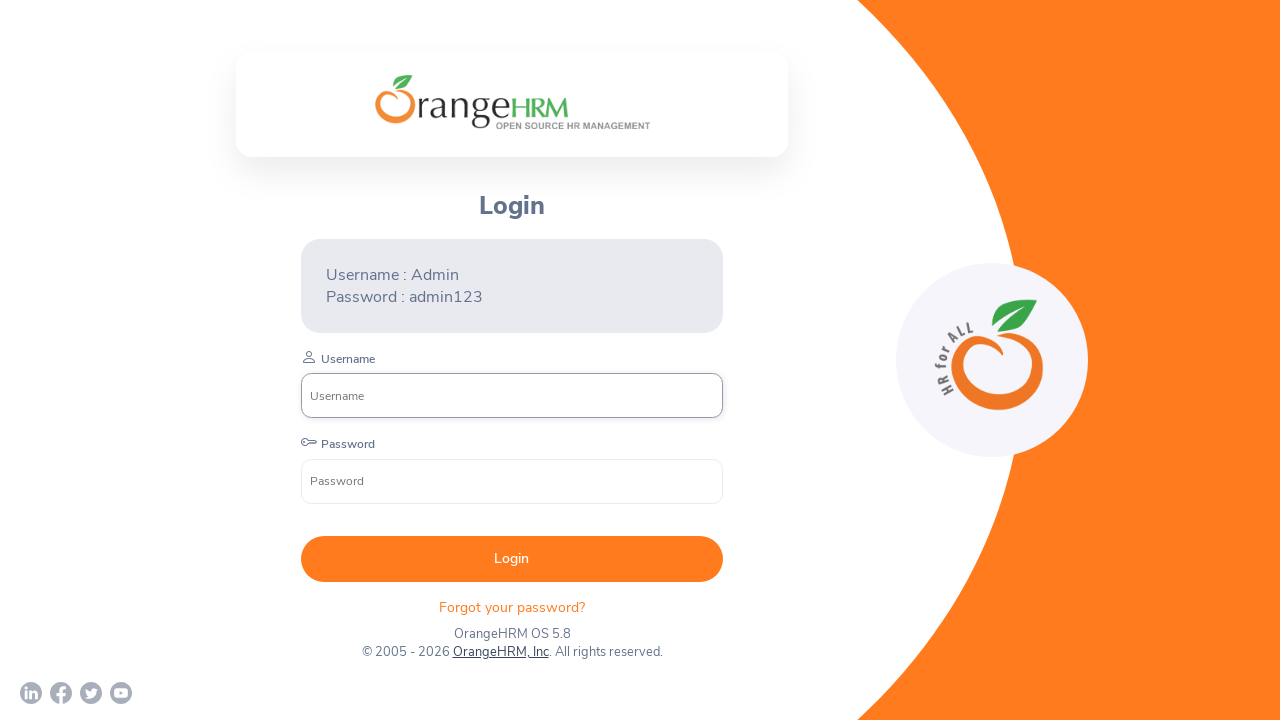

Verified login button is visible
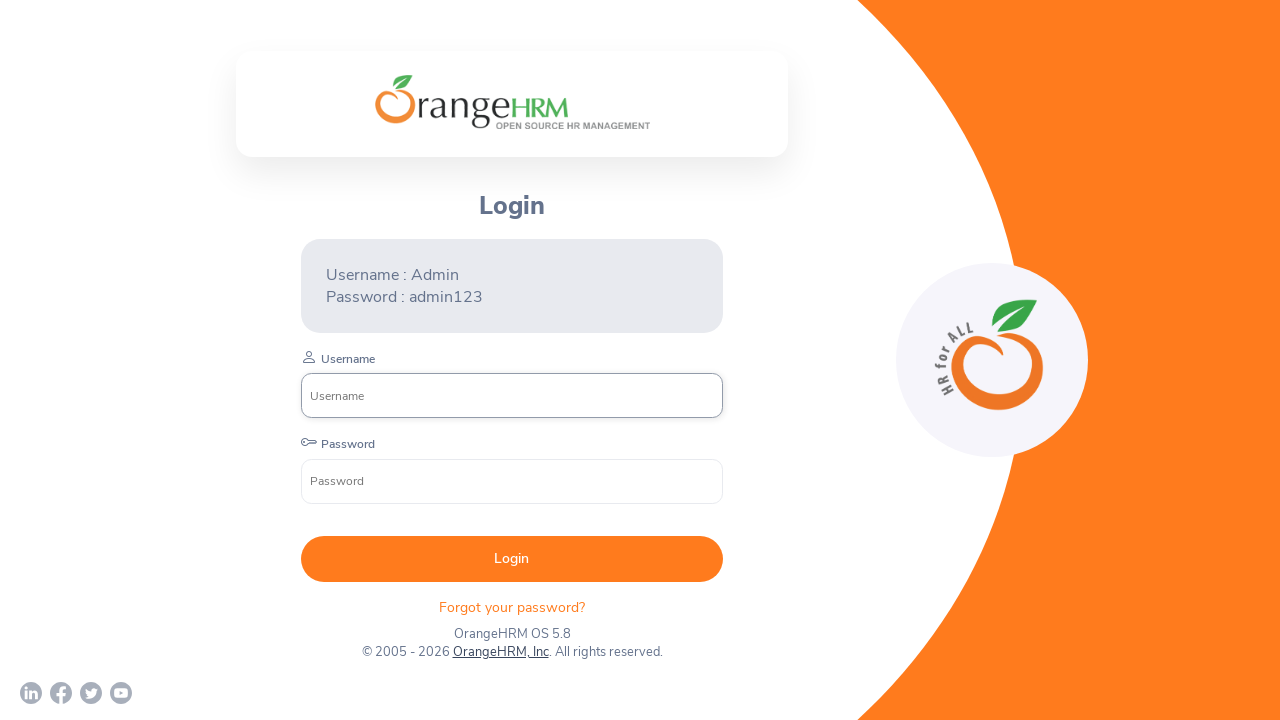

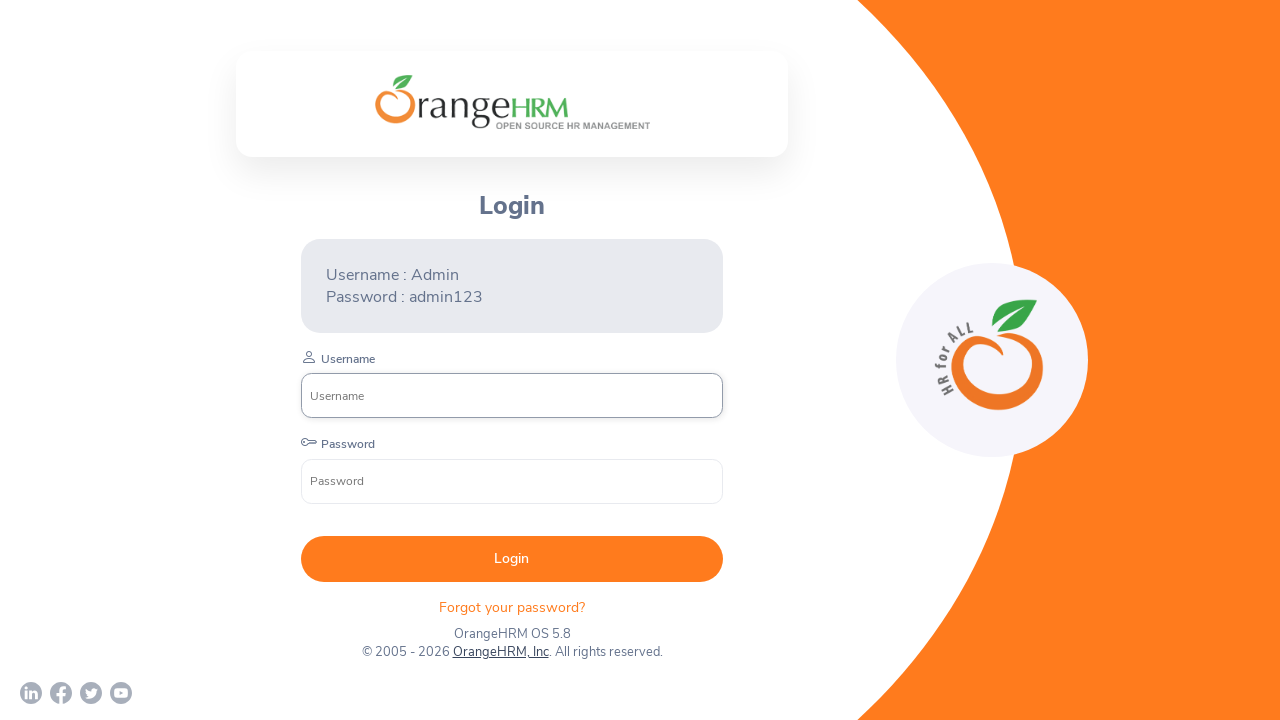